Tests various button properties and interactions on the LeafGround button demo page, including clicking buttons, checking if buttons are enabled, and verifying button positions and colors

Starting URL: https://leafground.com/button.xhtml

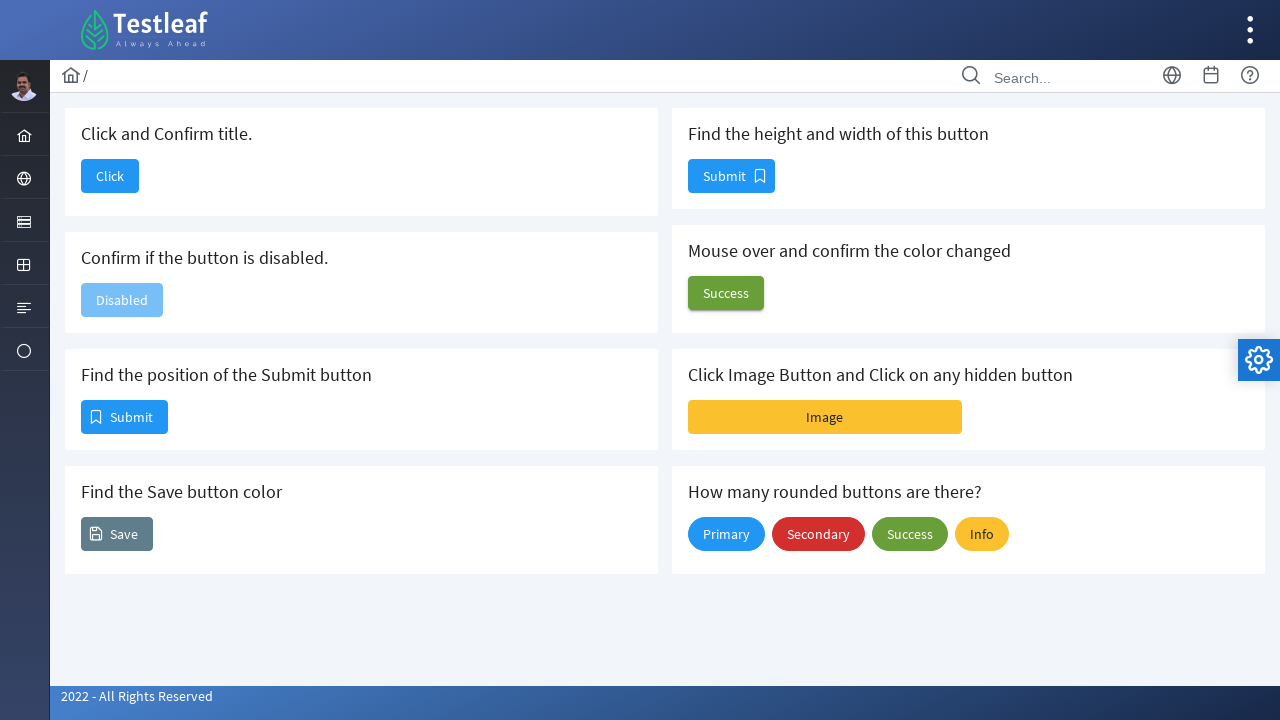

Clicked the first 'Click' button at (110, 176) on xpath=//span[text()='Click']
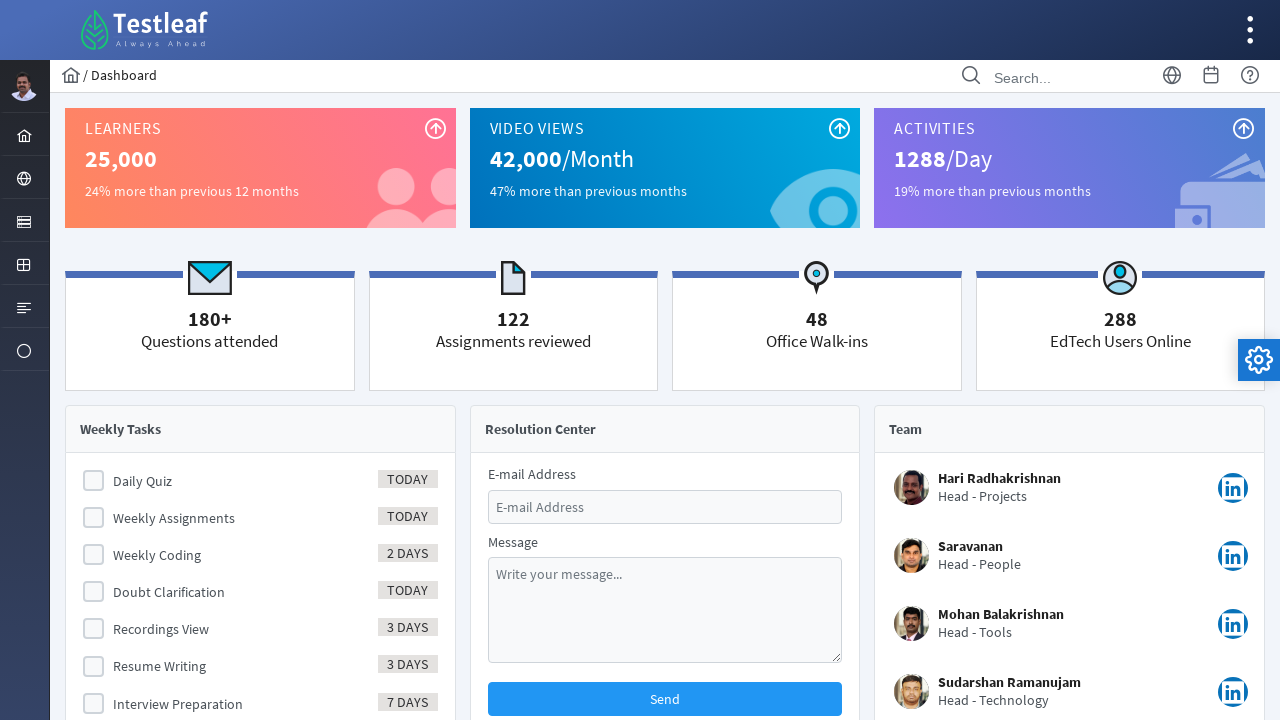

Waited for network idle load state
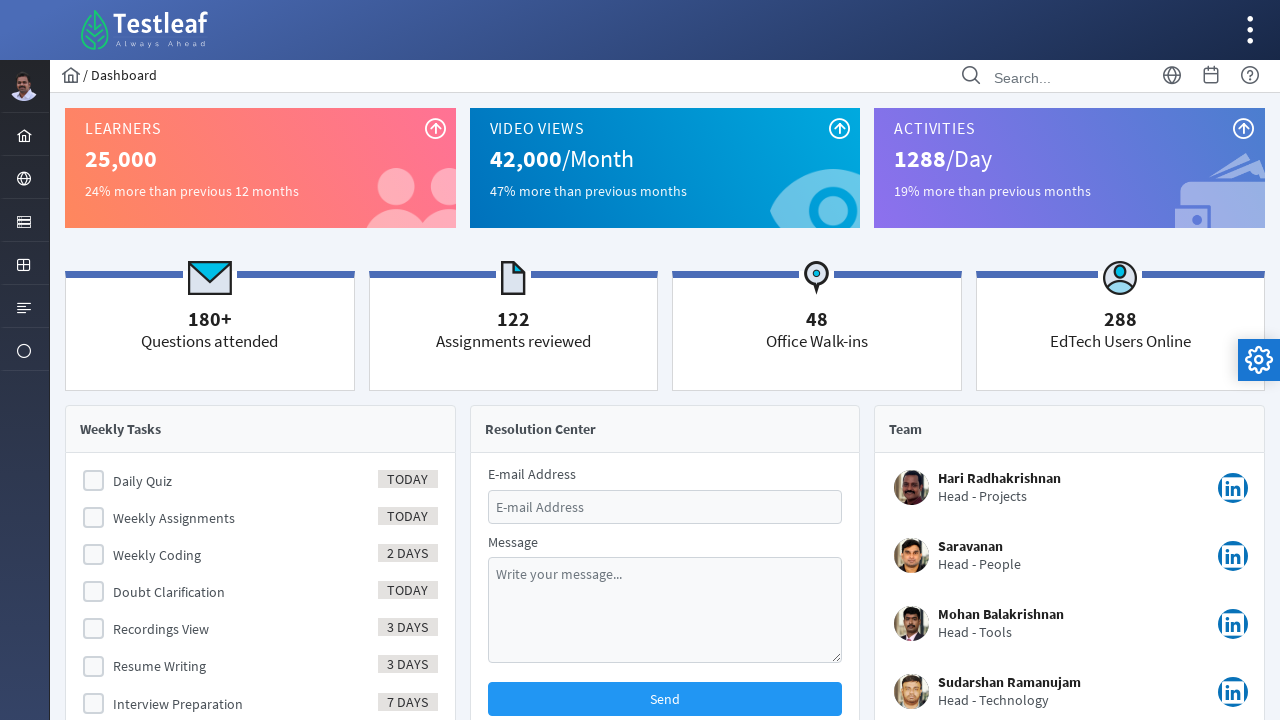

Verified 'Dashboard' is in page title
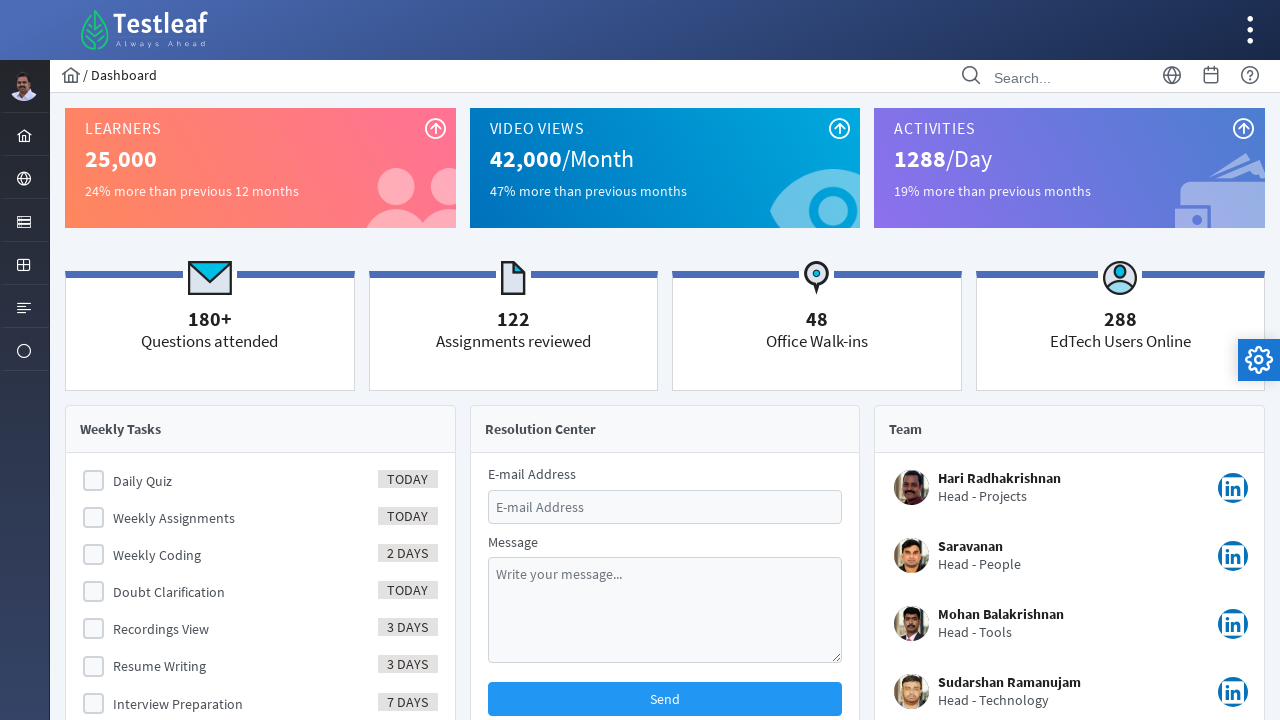

Clicked on the server menu item at (24, 222) on xpath=//i[@class='pi pi-server layout-menuitem-icon']
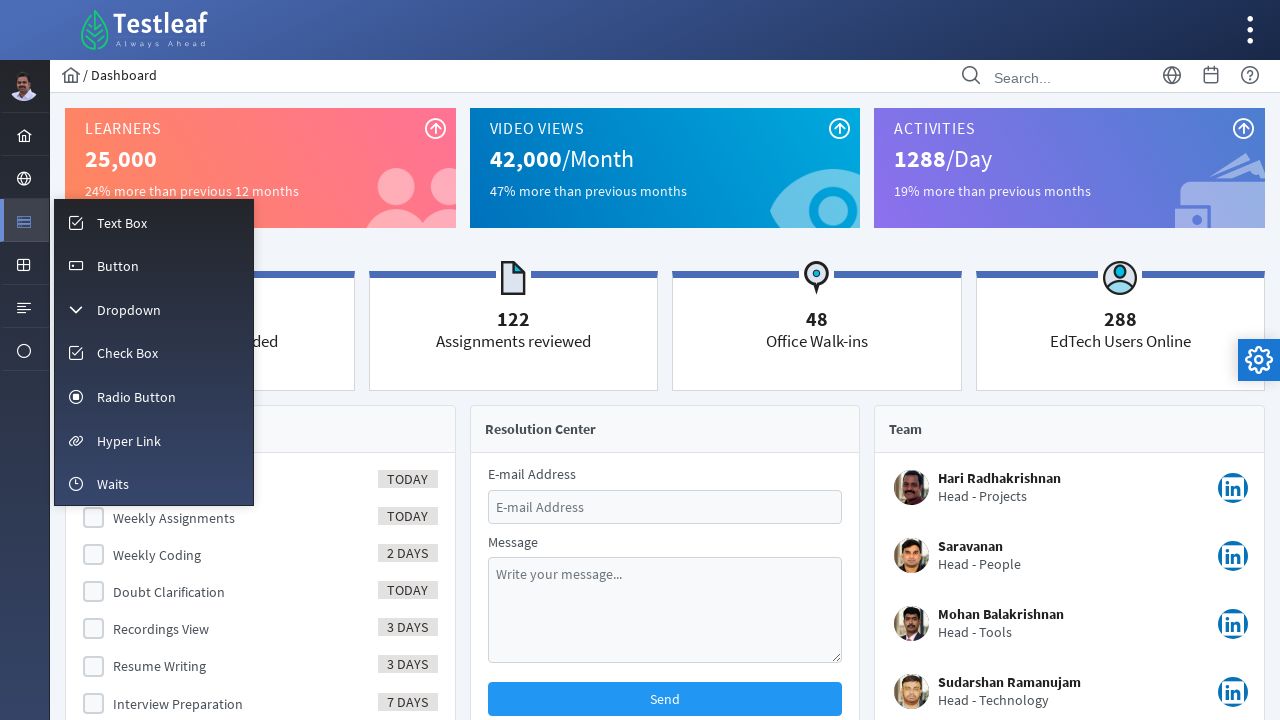

Clicked on the mobile menu item at (76, 266) on xpath=//i[@class='pi pi-fw pi-mobile layout-menuitem-icon']
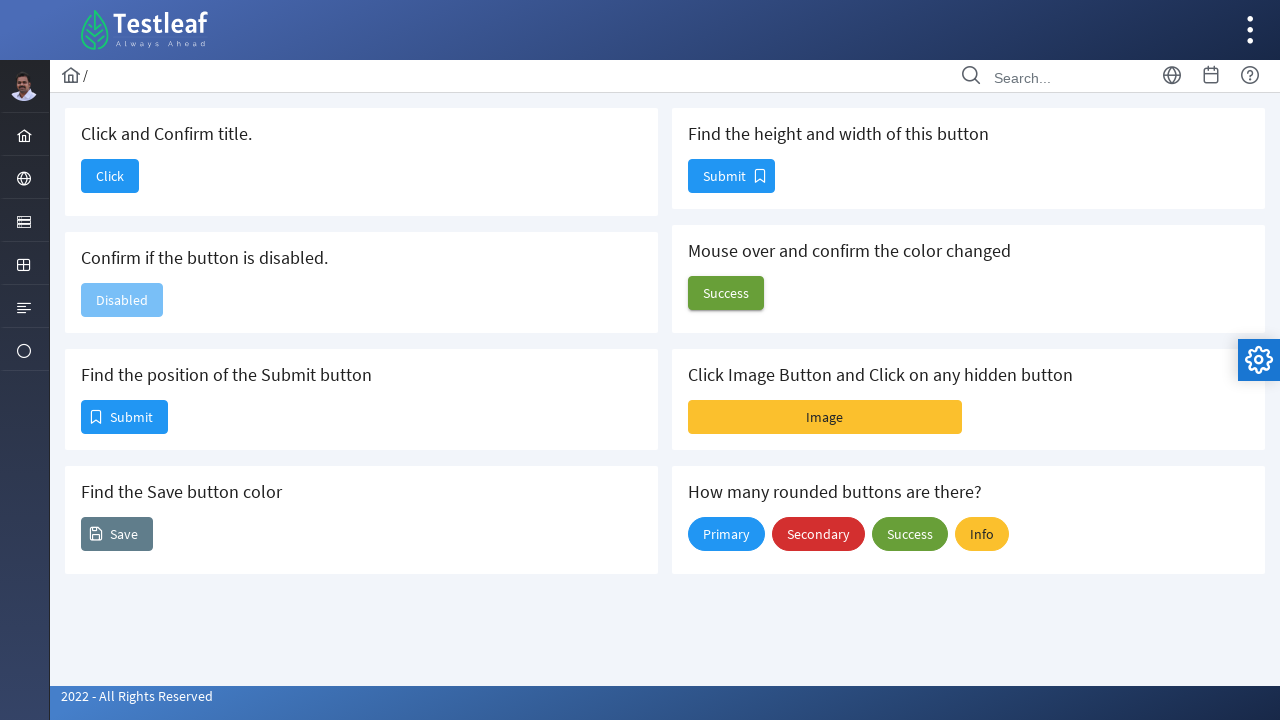

Located the disabled button element
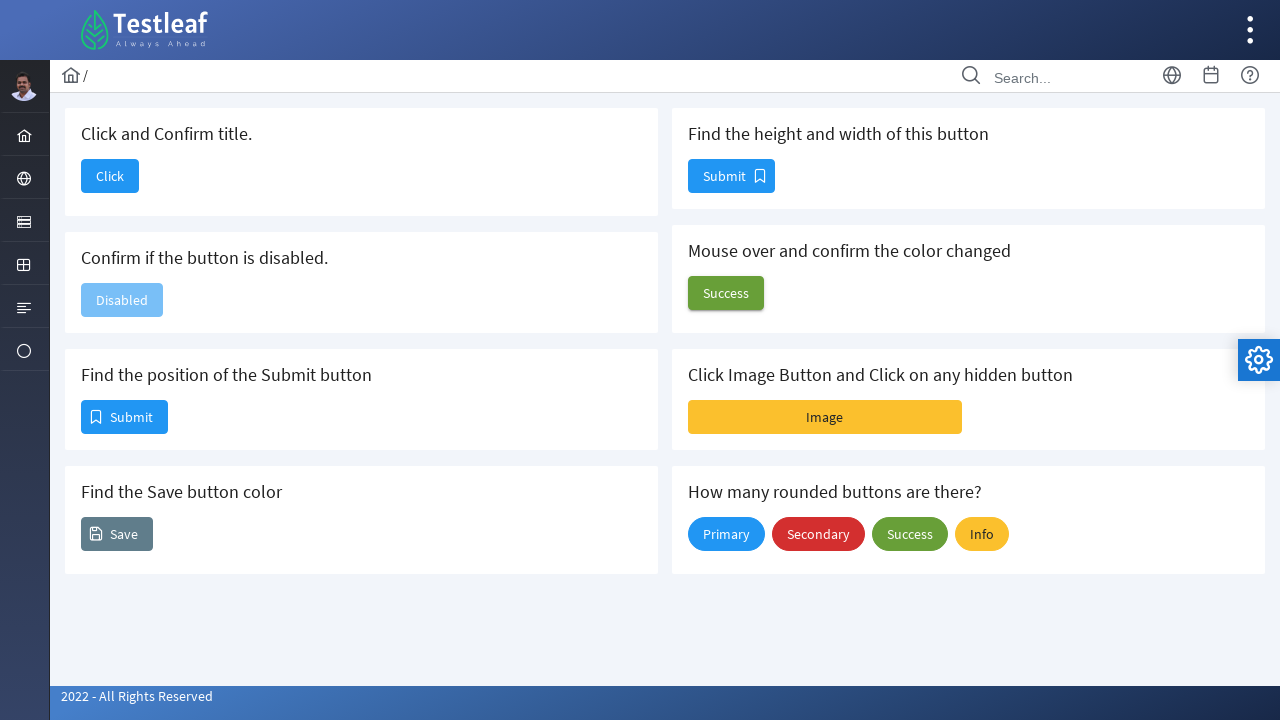

Checked if disabled button is enabled: False
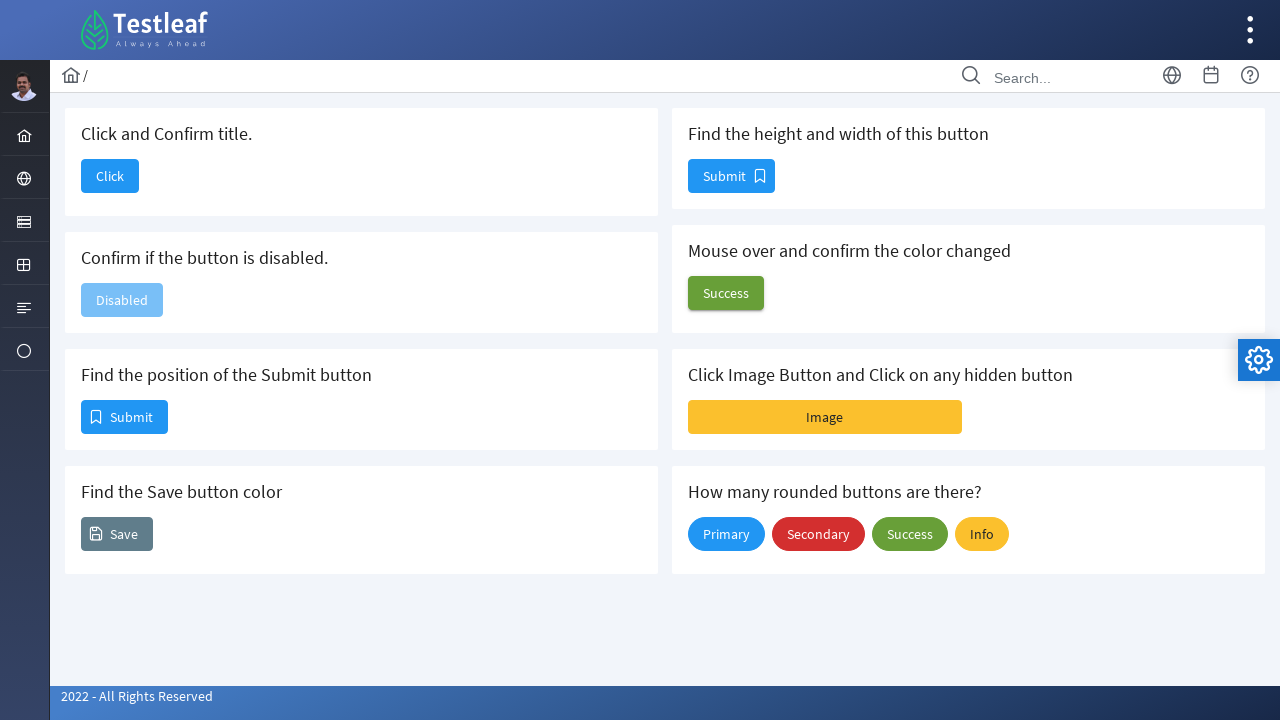

Located the submit button element
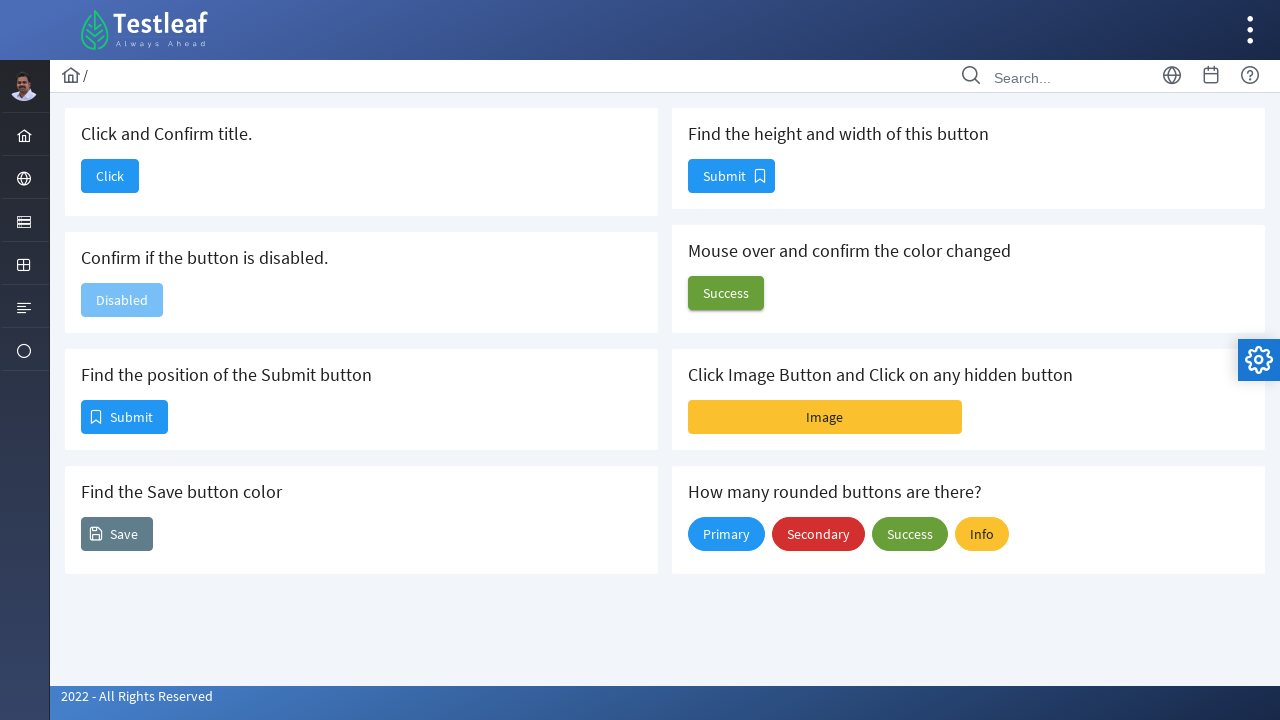

Retrieved submit button location: x=82, y=401
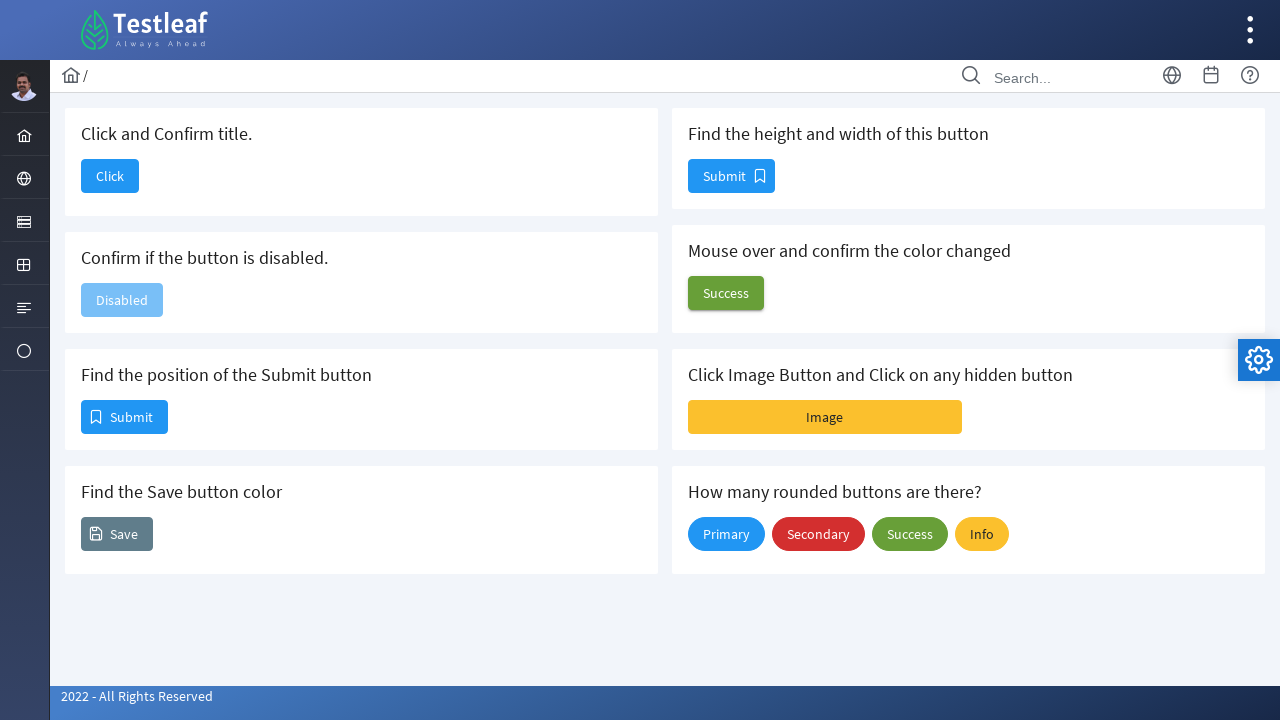

Located the Save button element
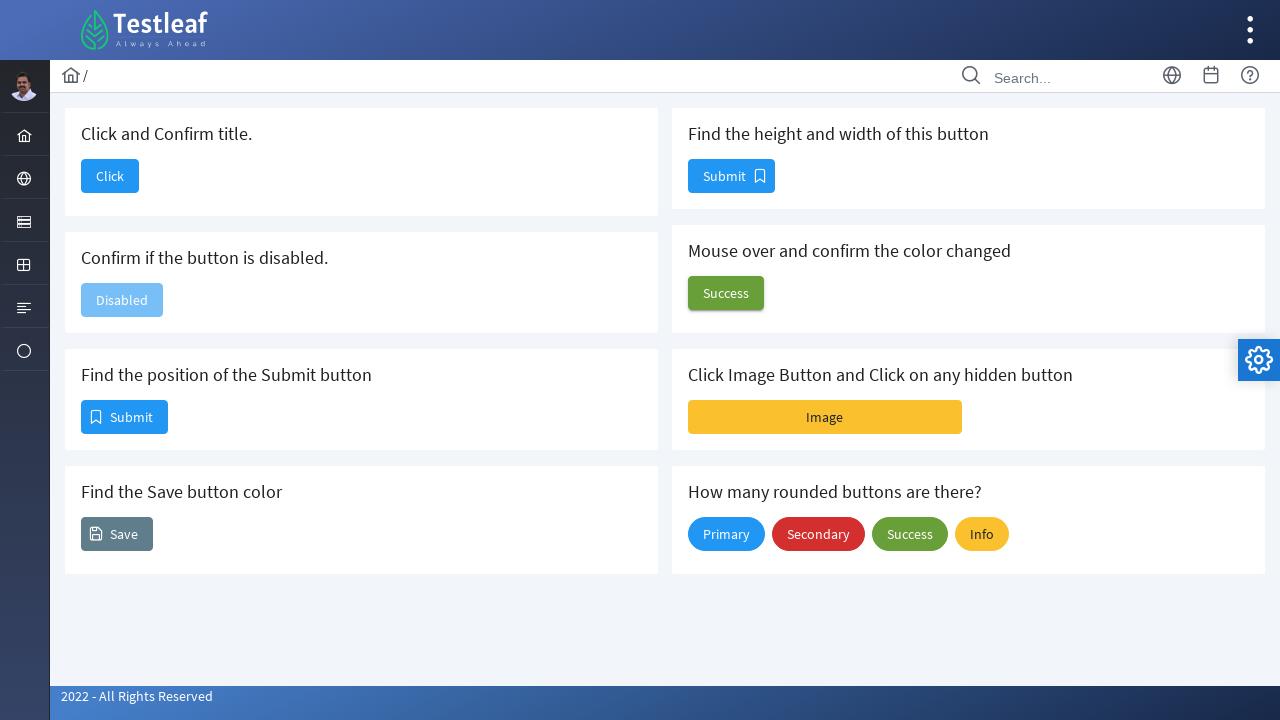

Retrieved Save button background color: rgba(0, 0, 0, 0)
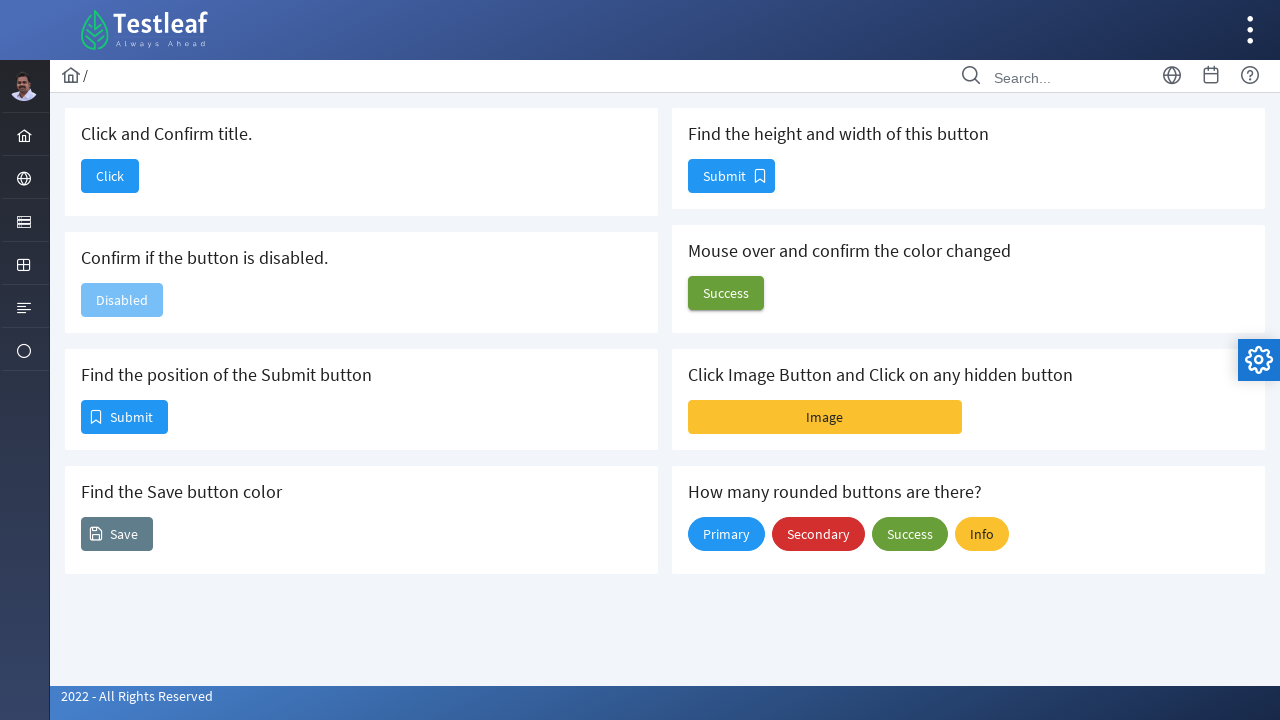

Located the second Submit button element
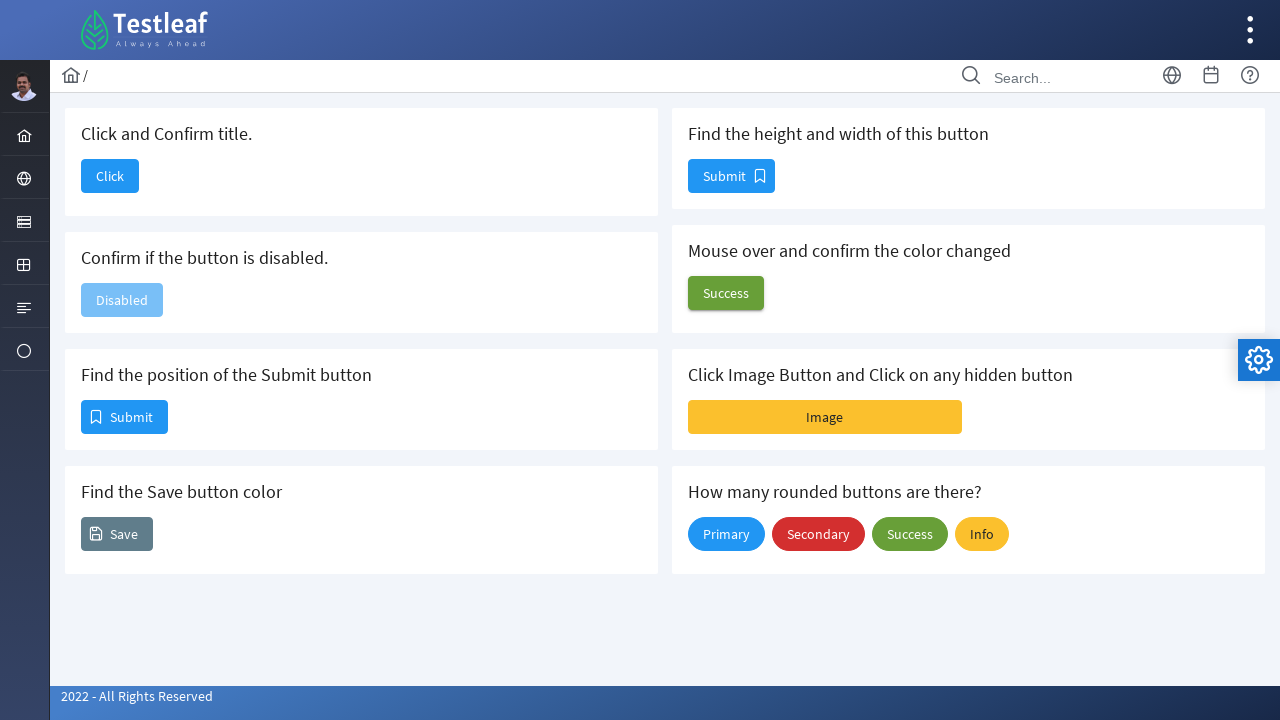

Retrieved Submit button size: width=85, height=32
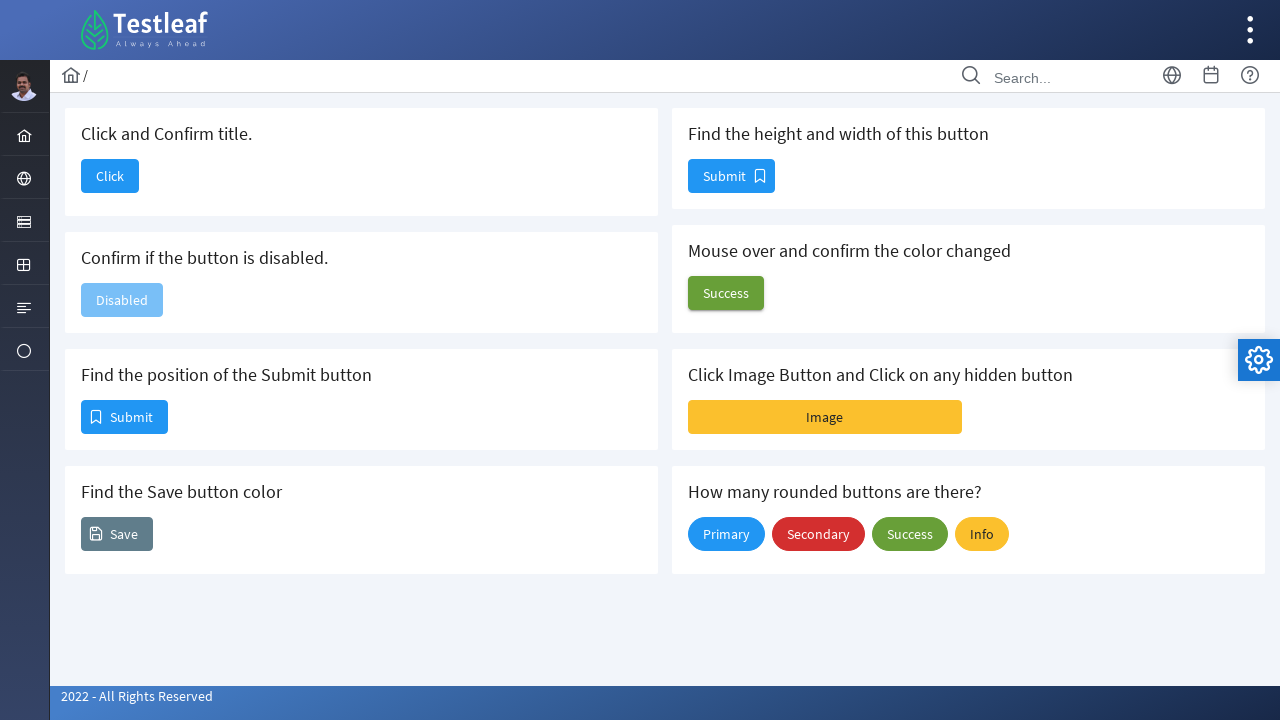

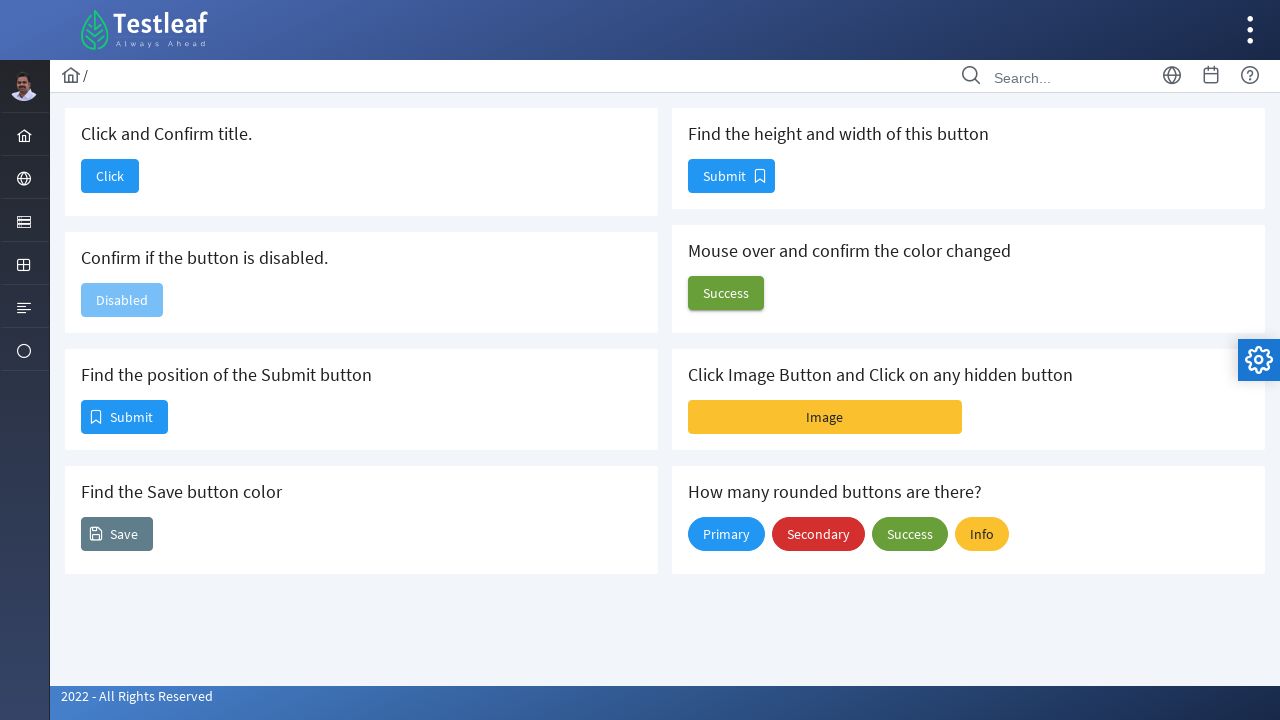